Tests registration form by filling in first name, last name, and email fields, then submitting the form and verifying successful registration message

Starting URL: http://suninjuly.github.io/registration1.html

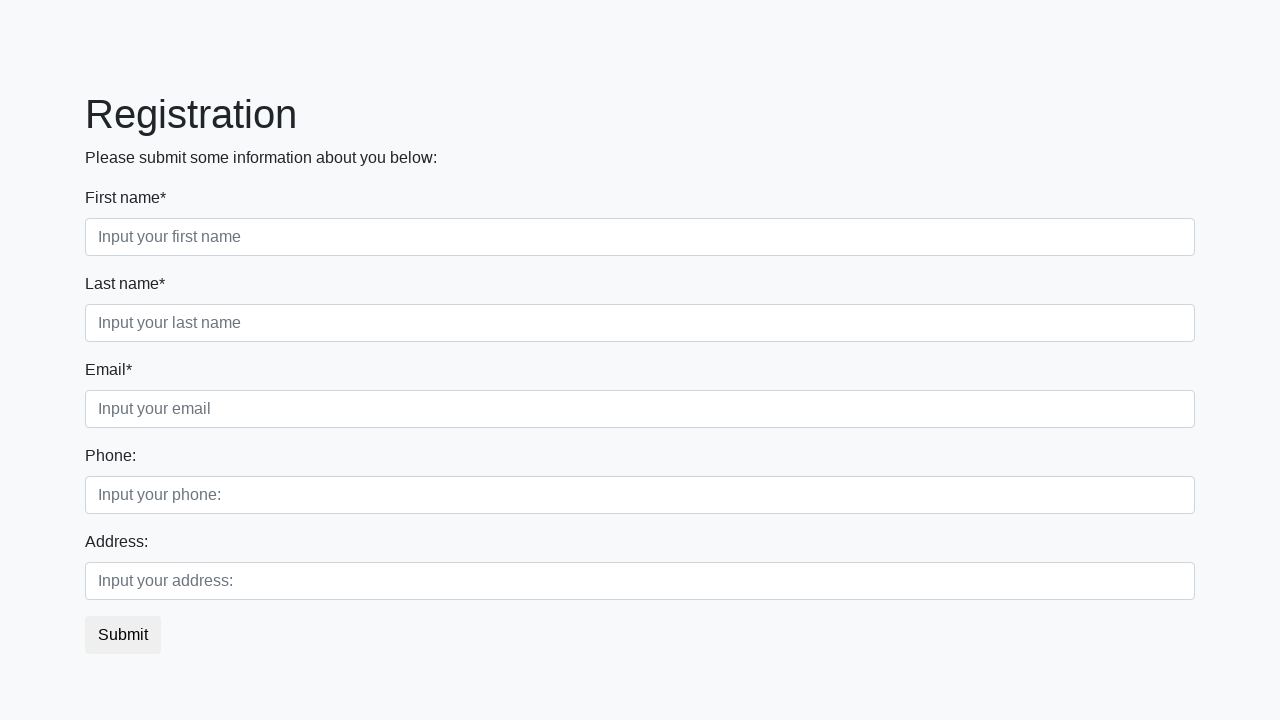

Filled first name field with 'Ivan' on //input[contains(@placeholder, "first")]
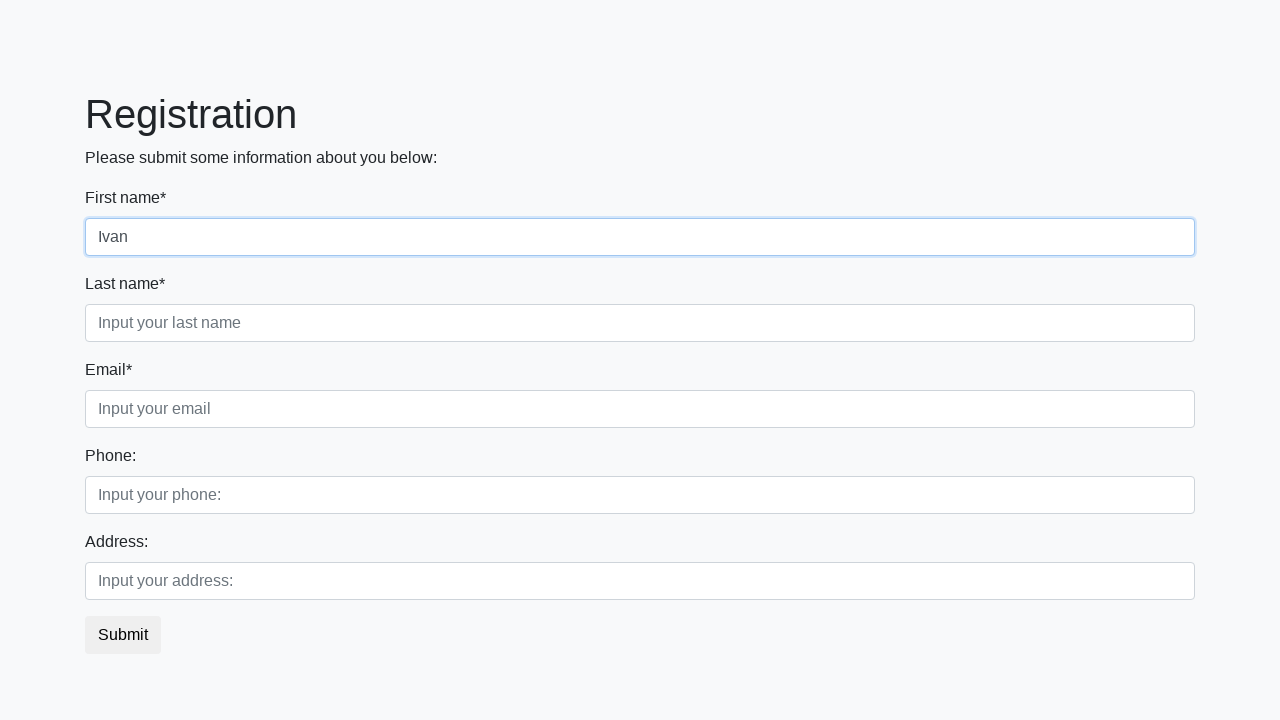

Filled last name field with 'Petrov' on //input[contains(@placeholder, "last")]
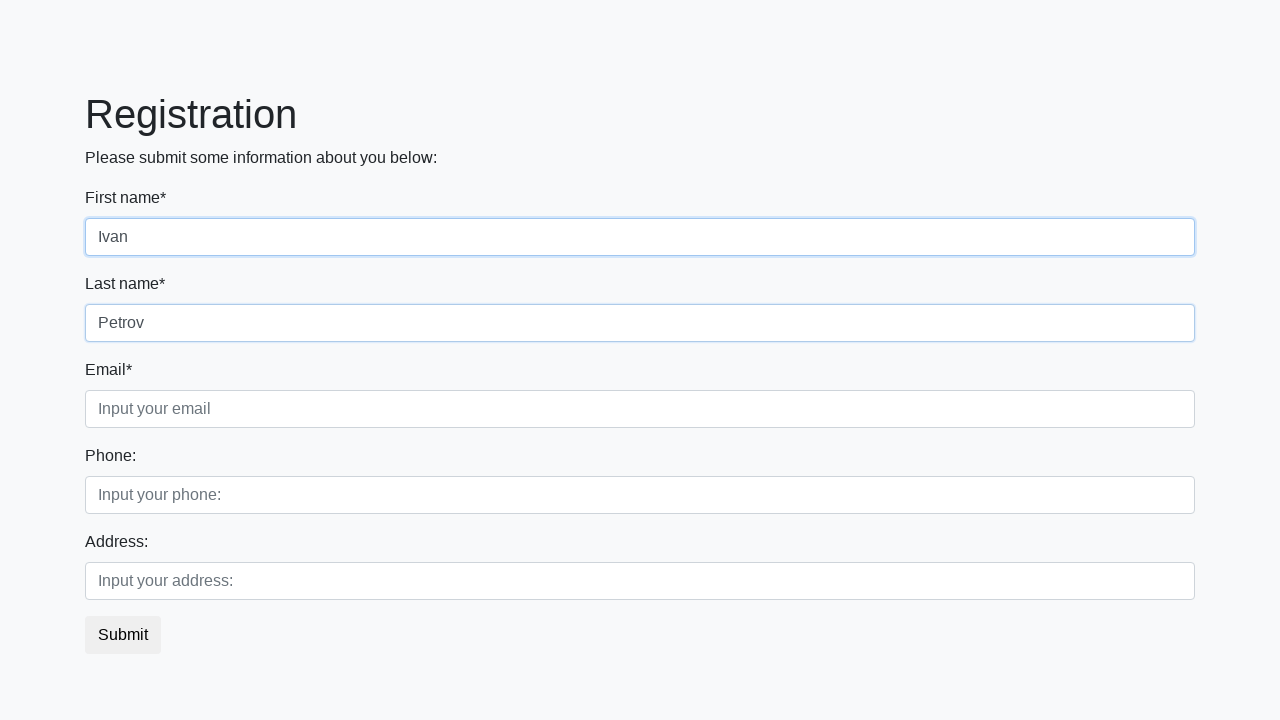

Filled email field with 'test@example.com' on //input[contains(@placeholder, "email")]
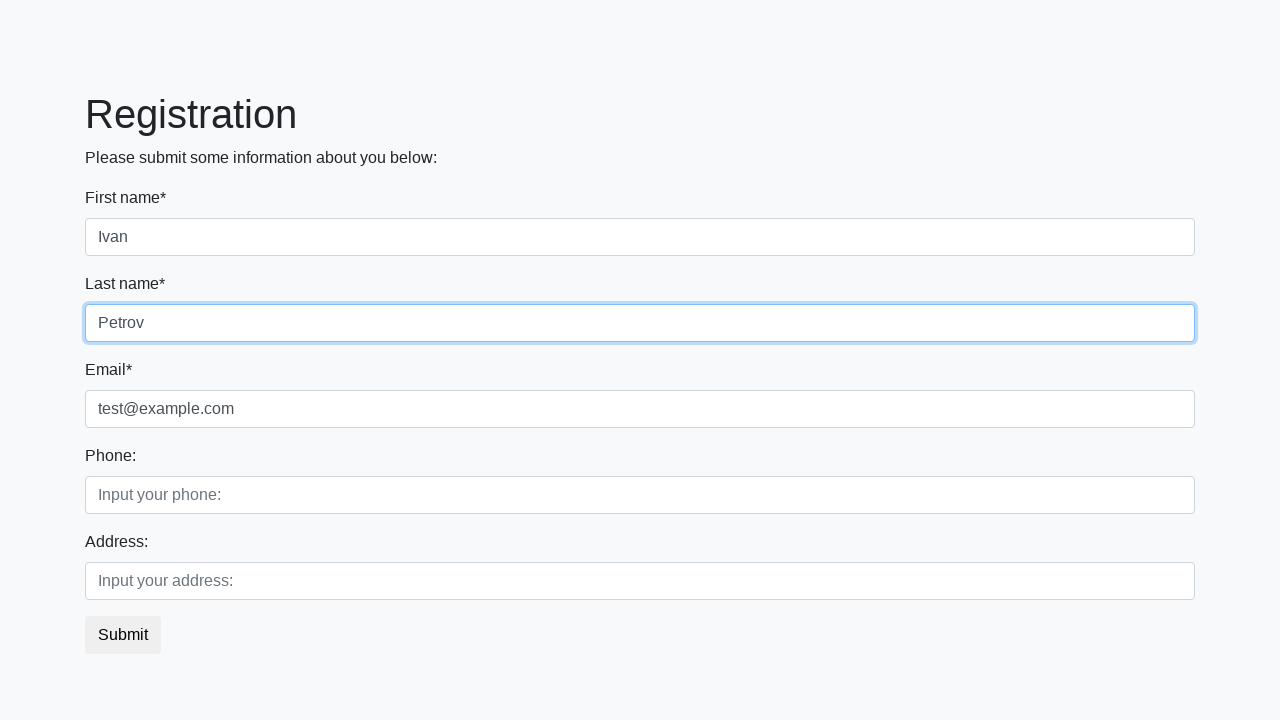

Clicked submit button to register at (123, 635) on button.btn
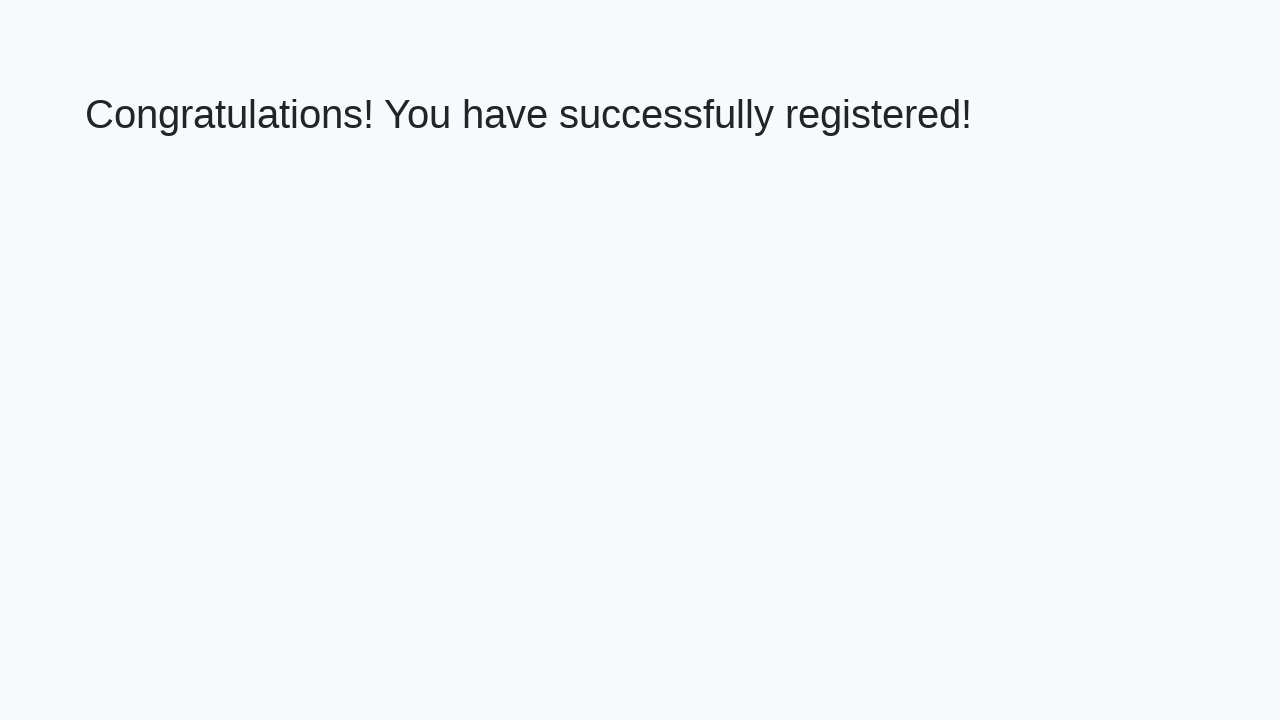

Success message element appeared
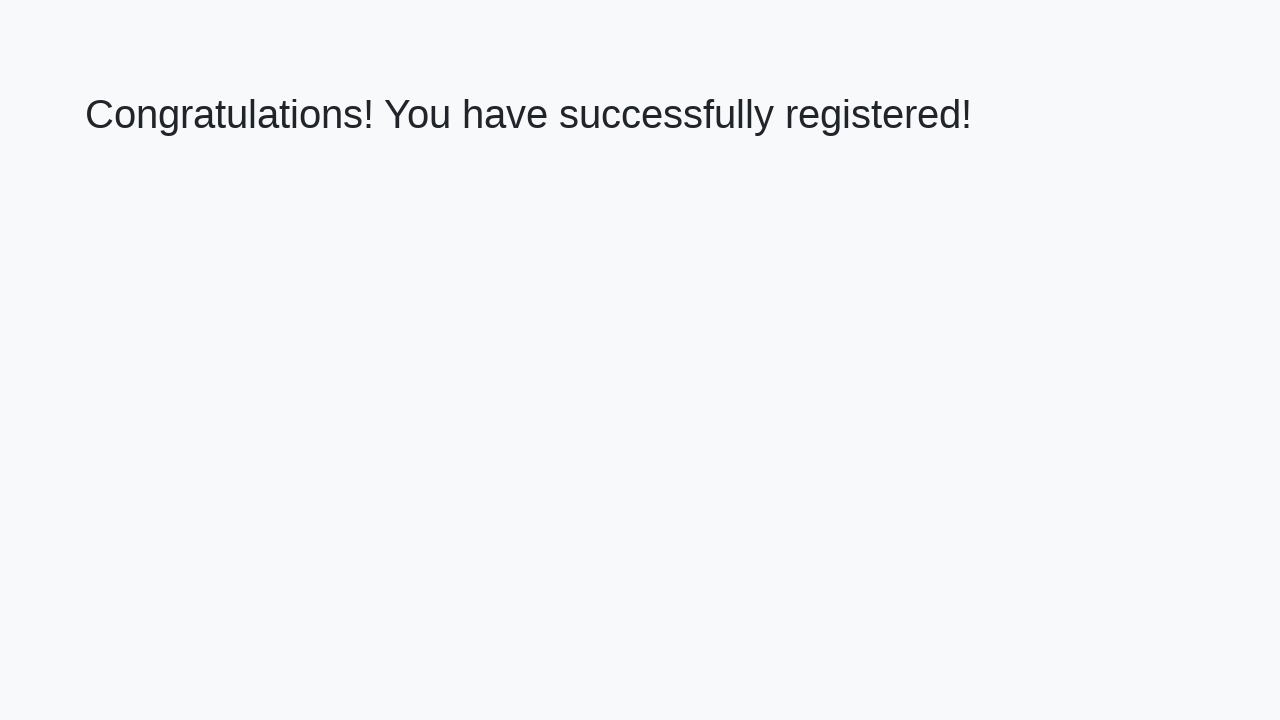

Retrieved success message text
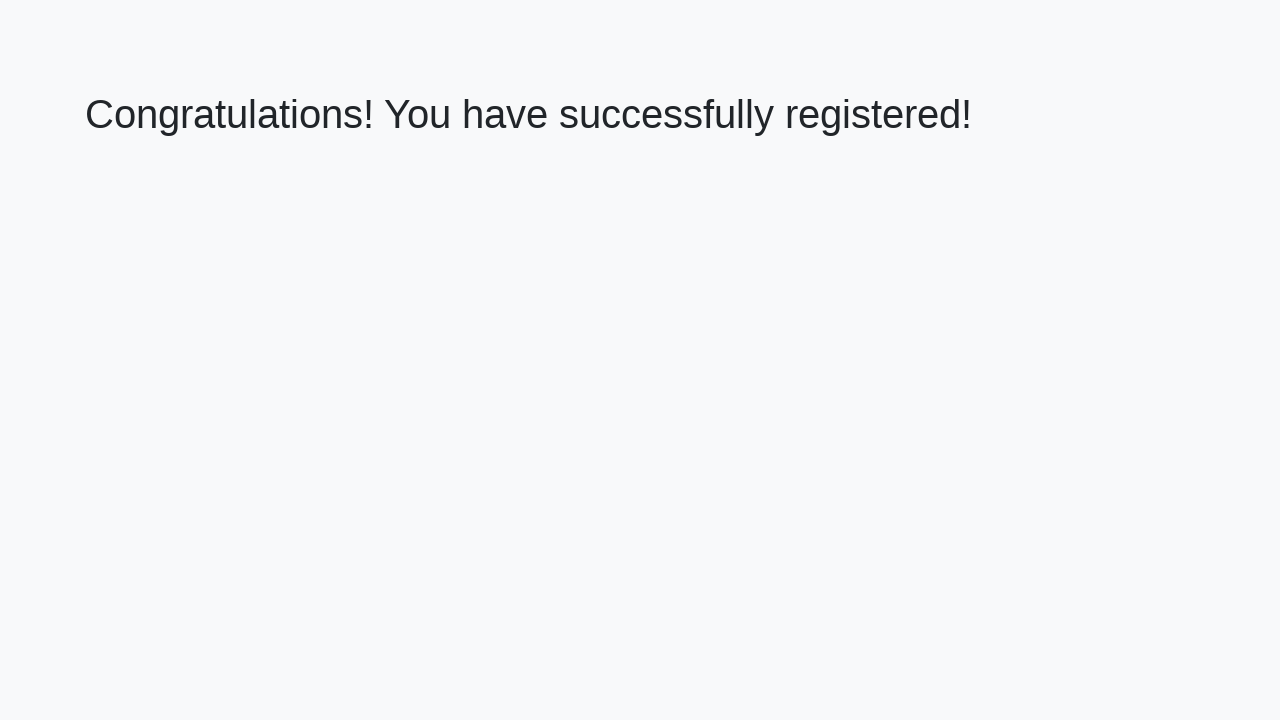

Verified success message matches expected text
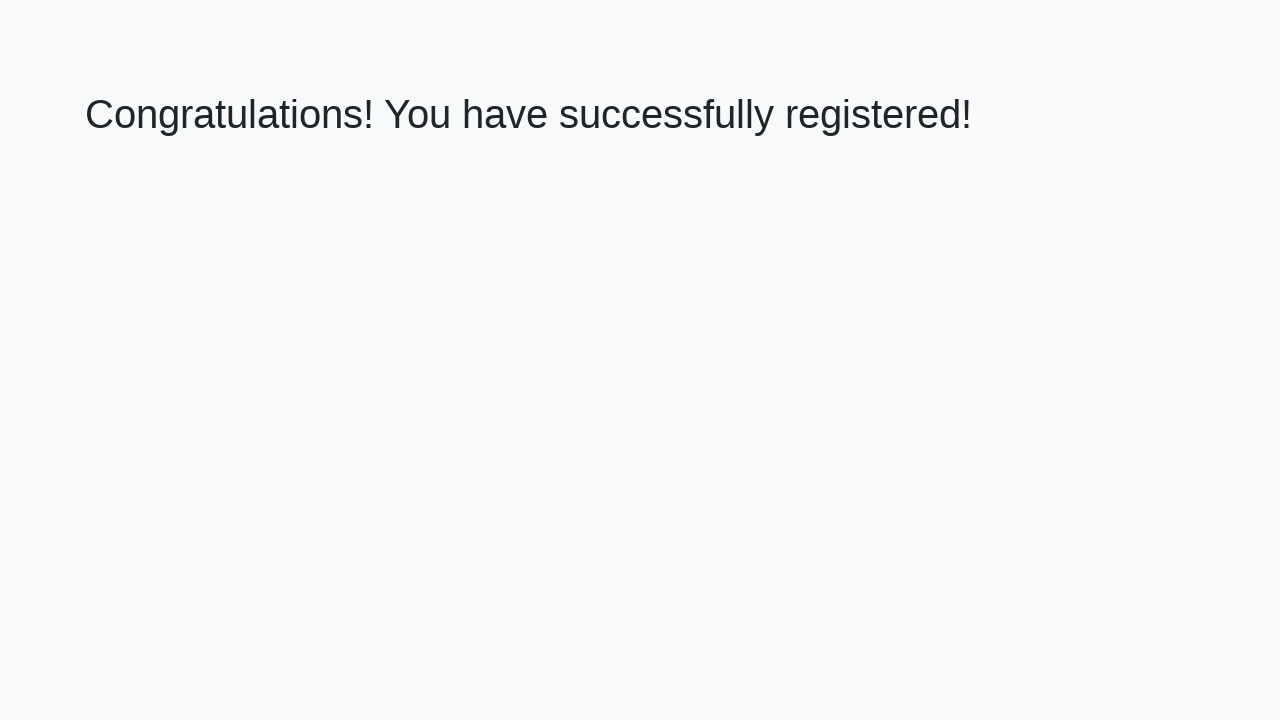

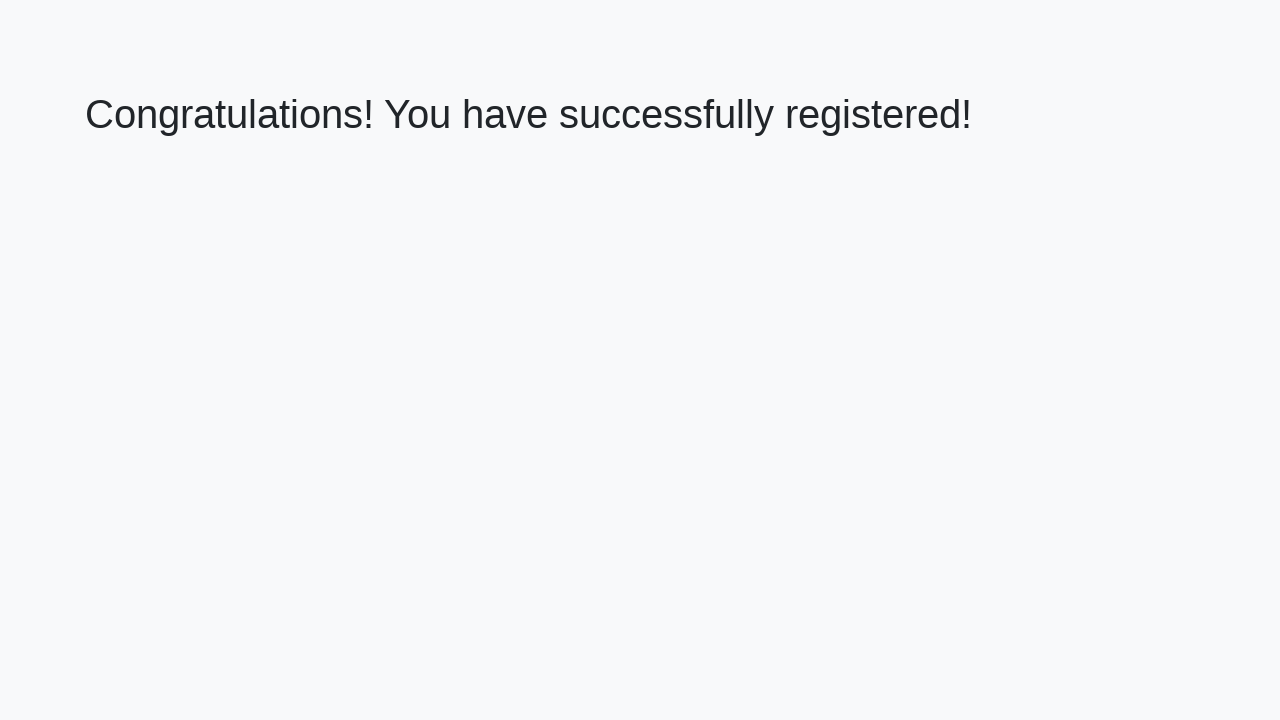